Tests registration flow by filling a login form, handling an alert, then completing a full registration form with personal details

Starting URL: http://automationbykrishna.com

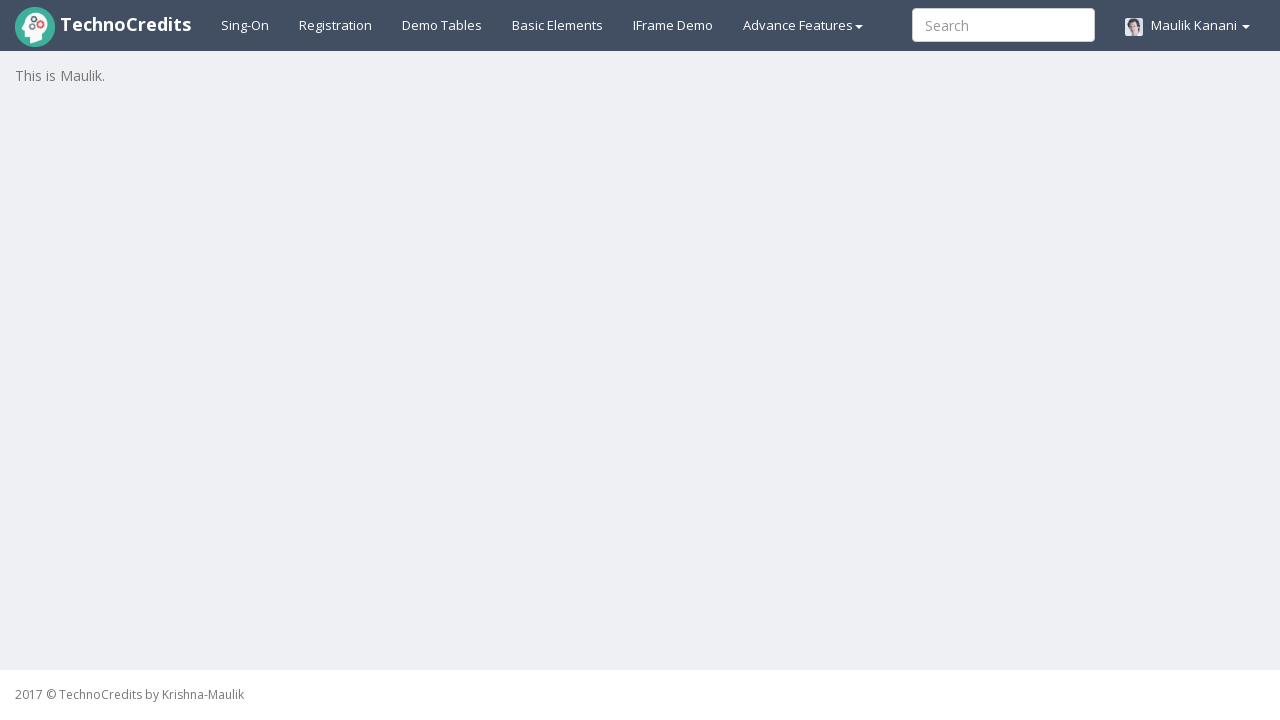

Clicked on Registration tab at (336, 25) on xpath=//a[@id='registration2']
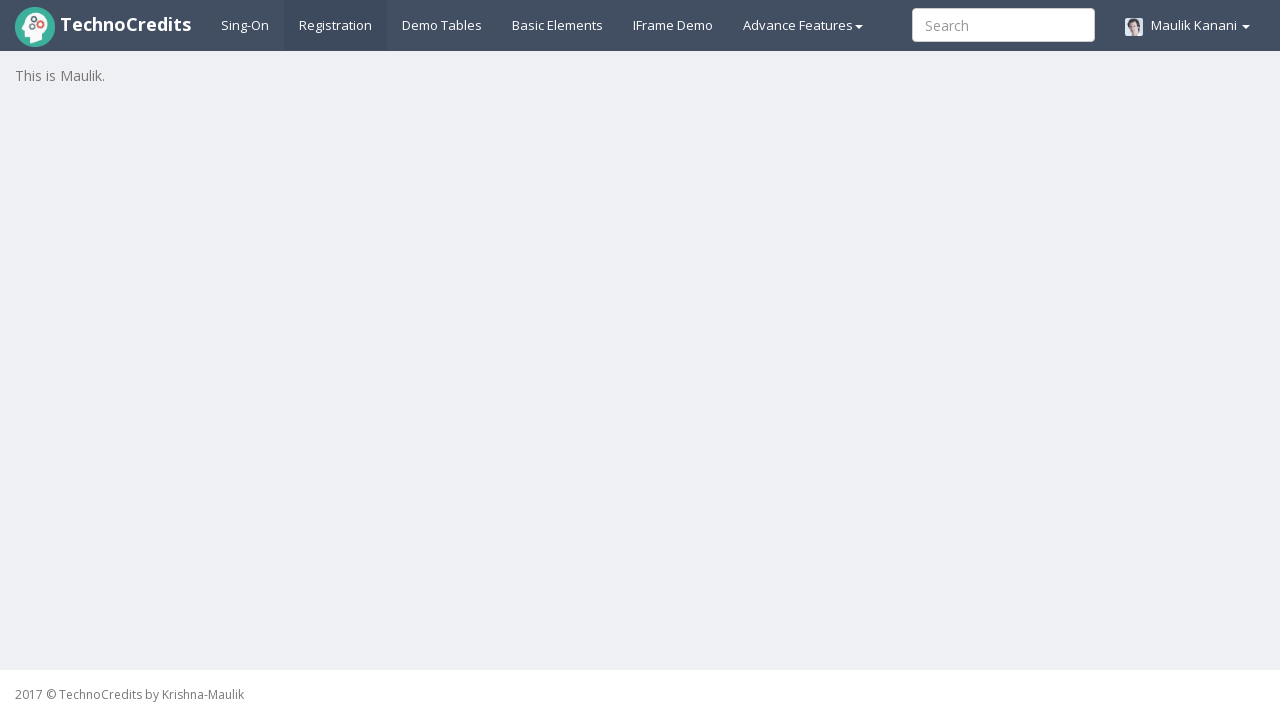

Waited for registration form to load
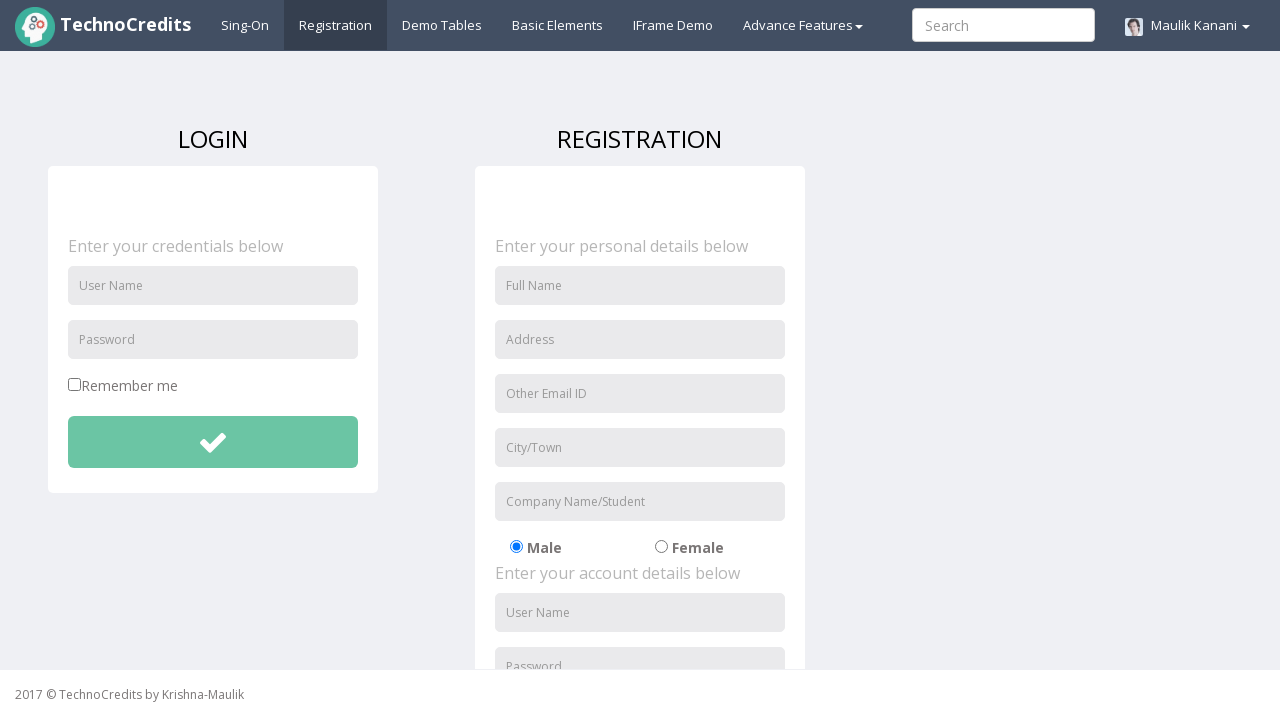

Filled login username field with 'testuser123' on //input[@id='unameSignin']
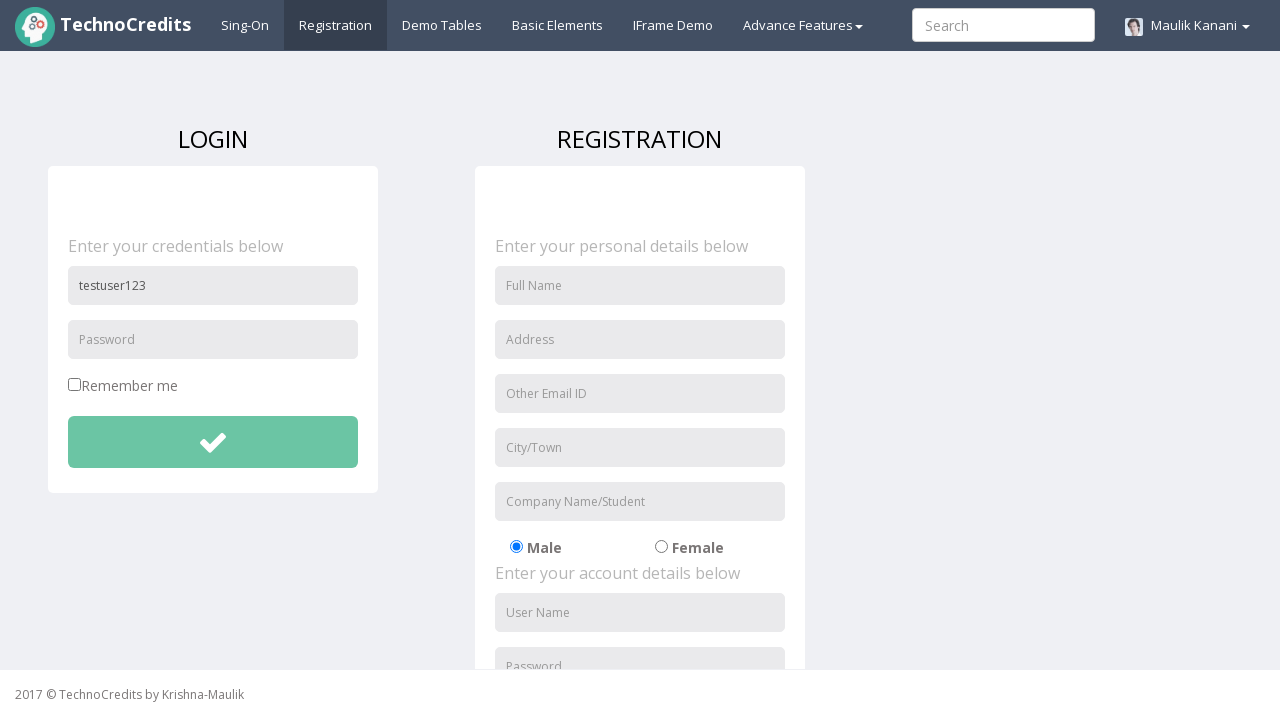

Filled login password field with 'Pass123!@#' on //input[@id='pwdSignin']
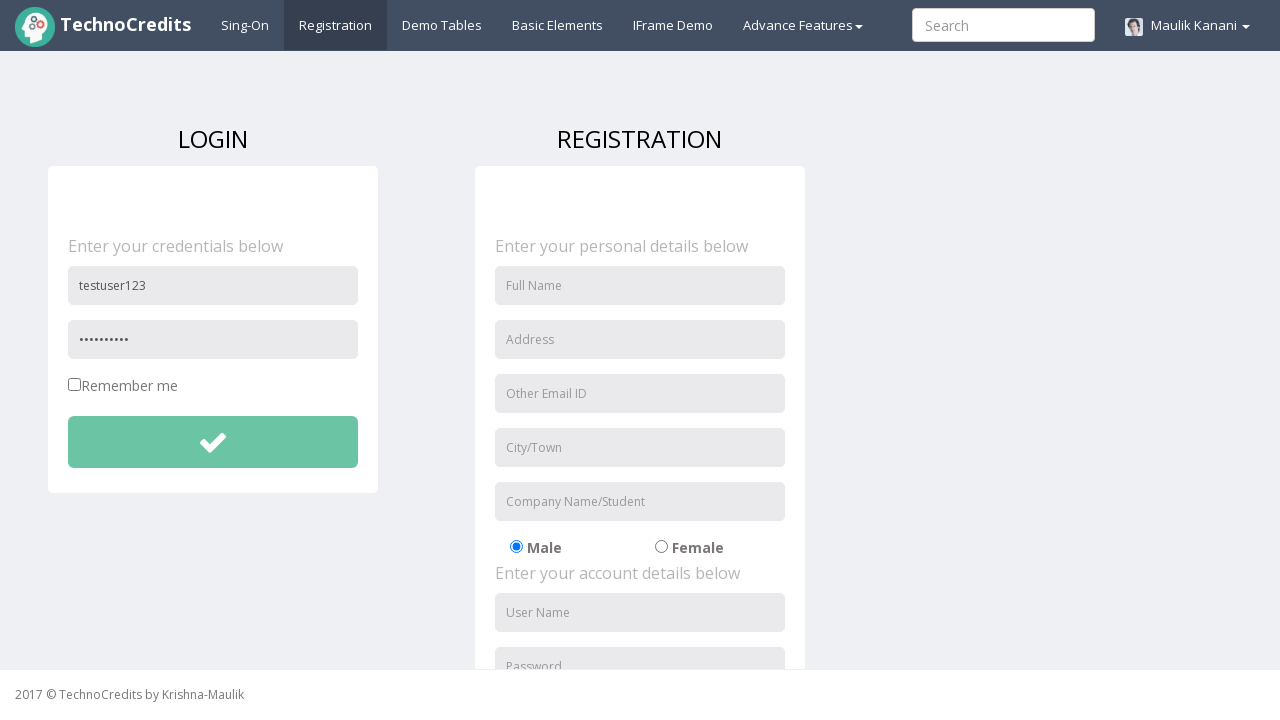

Clicked 'Remember me' checkbox at (75, 384) on xpath=//input[@value='remember me']
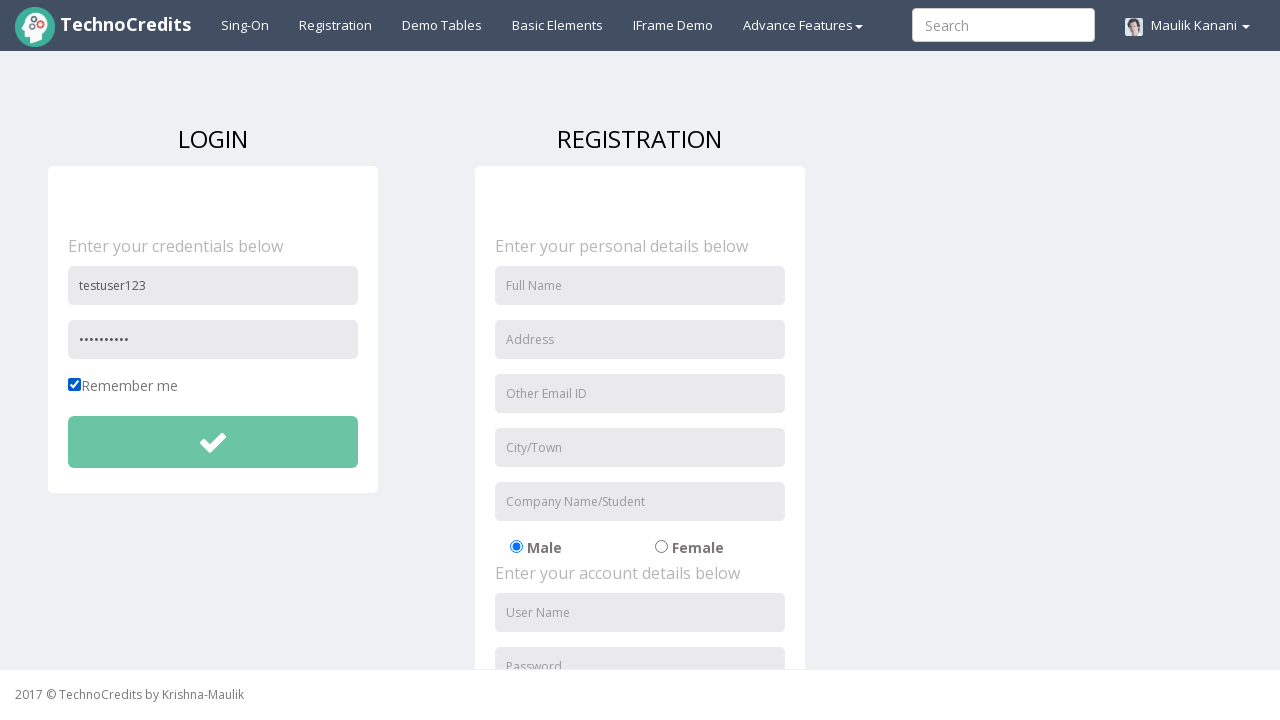

Clicked login submit button at (213, 442) on xpath=//div[@class='row']/div[1]//div[2]//button[@type='submit']
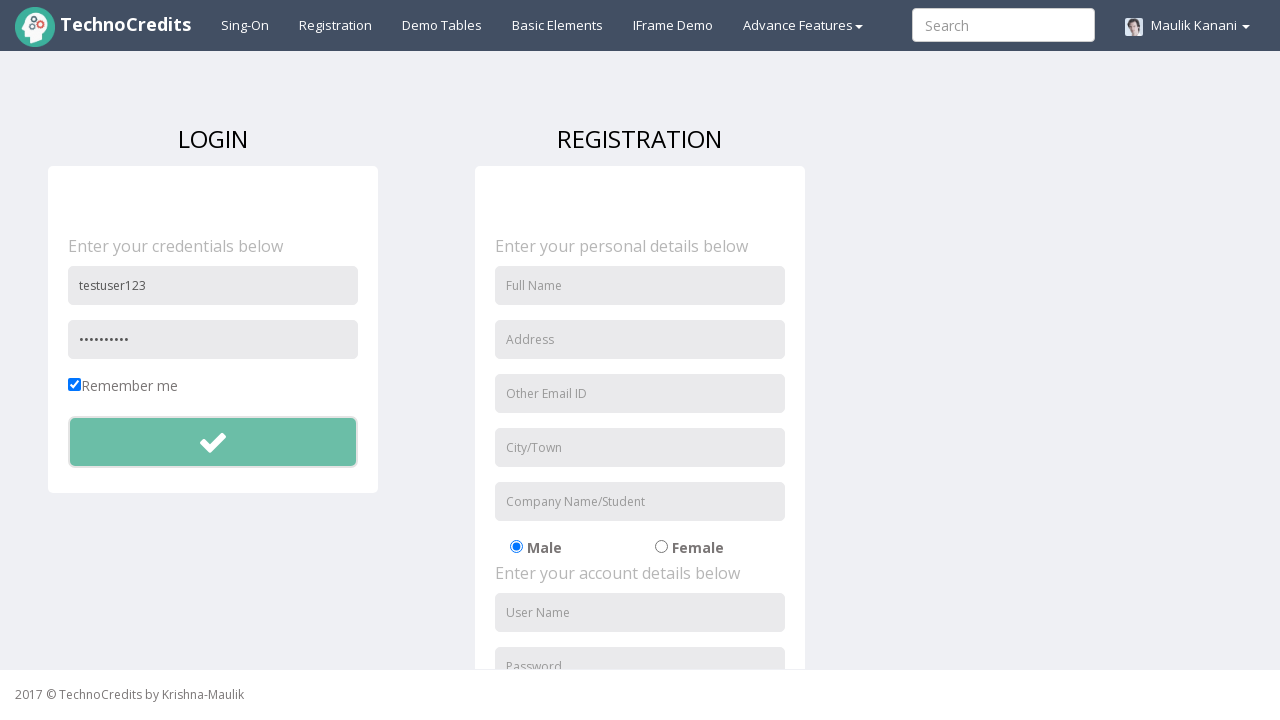

Set up alert handler to accept dialogs
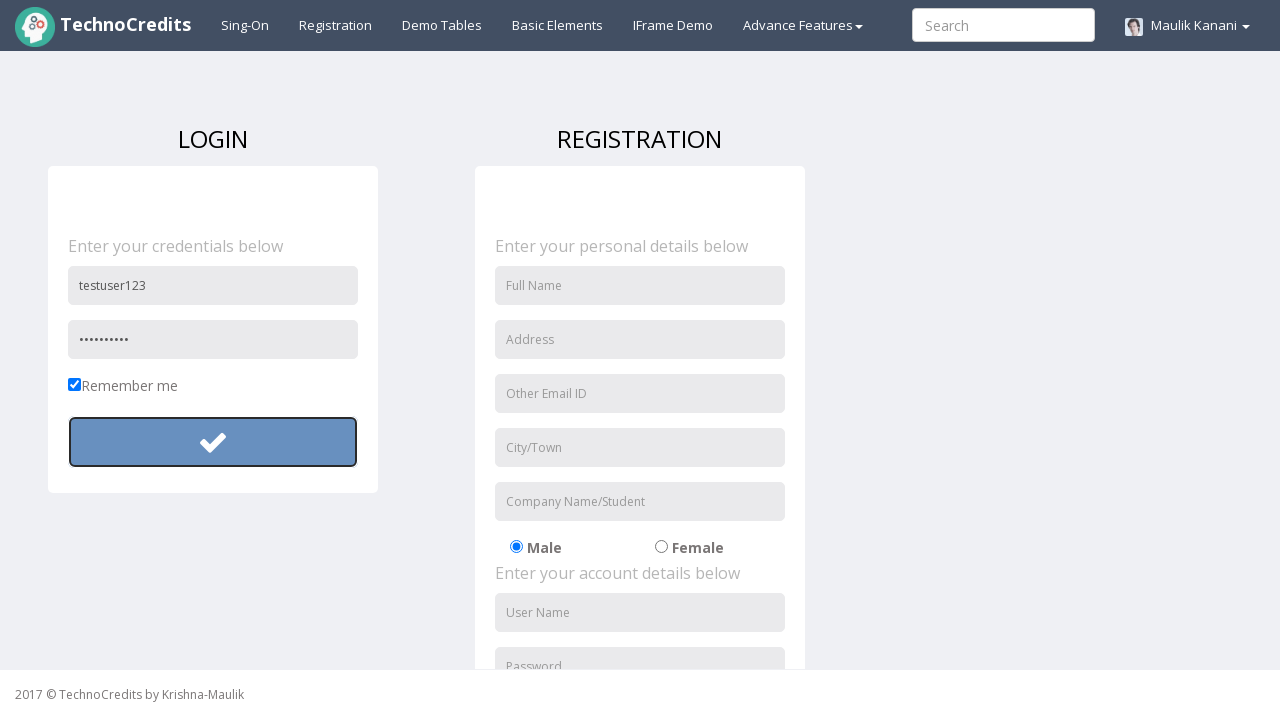

Filled full name field with 'John Smith' on //*[@id='fullName']
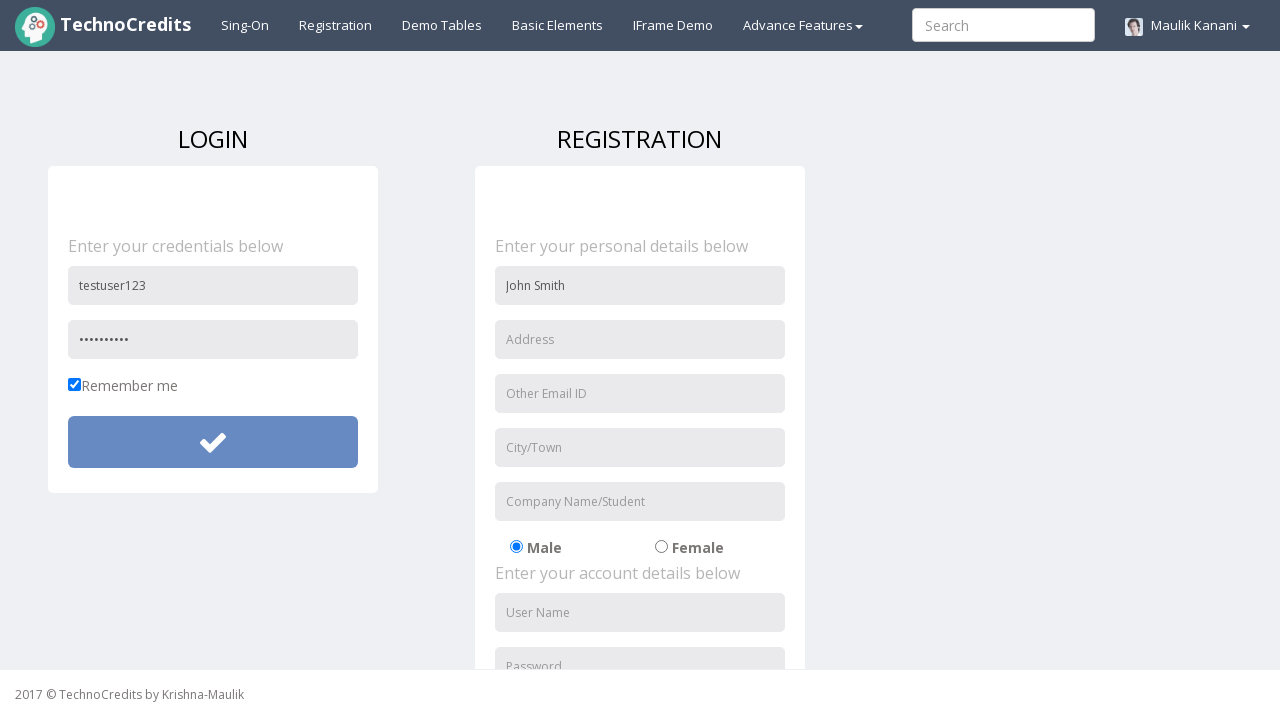

Filled address field with '123 Main Street' on //*[@id='address']
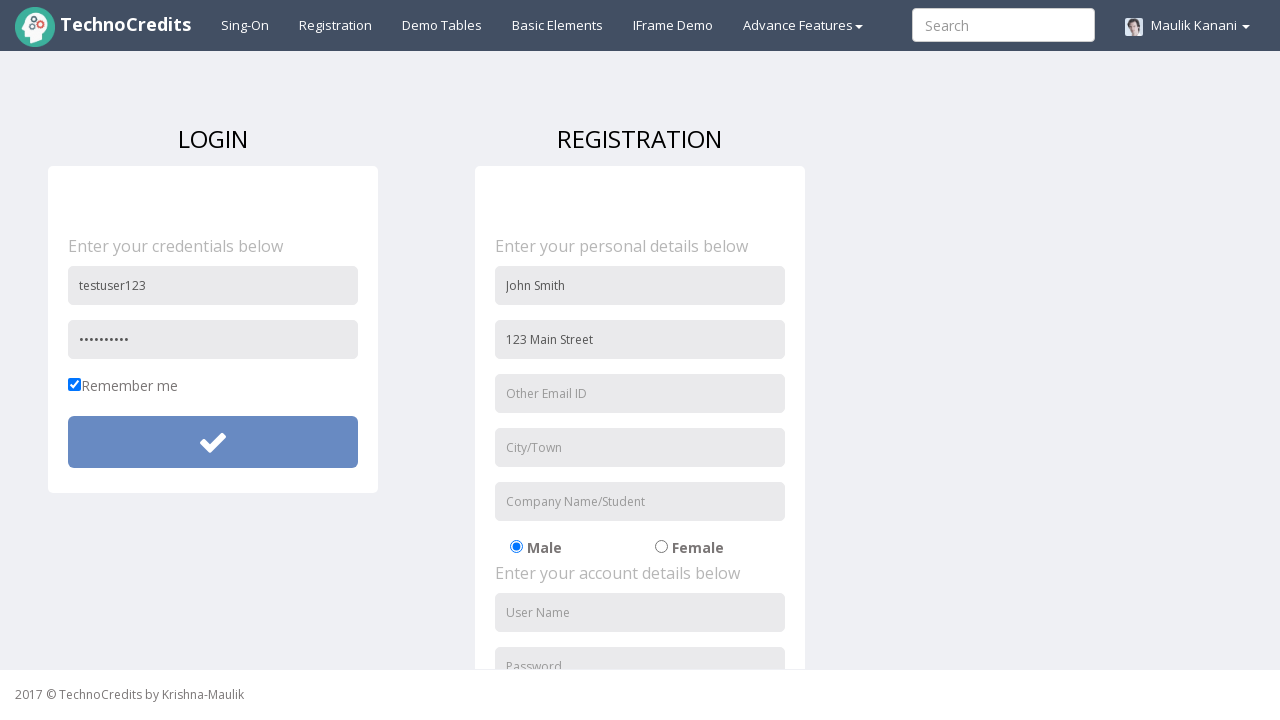

Filled email field with 'john.smith@example.com' on //*[@id='useremail']
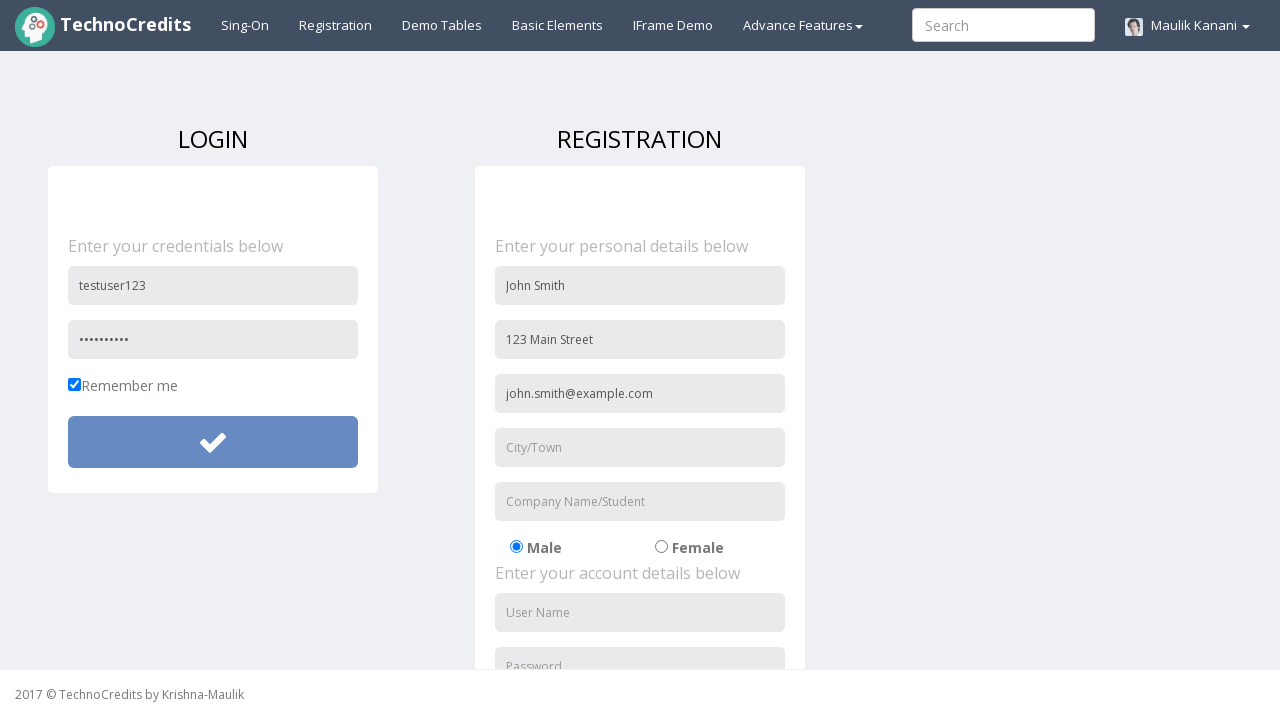

Filled city/town field with 'New York' on //*[@placeholder='City/Town']
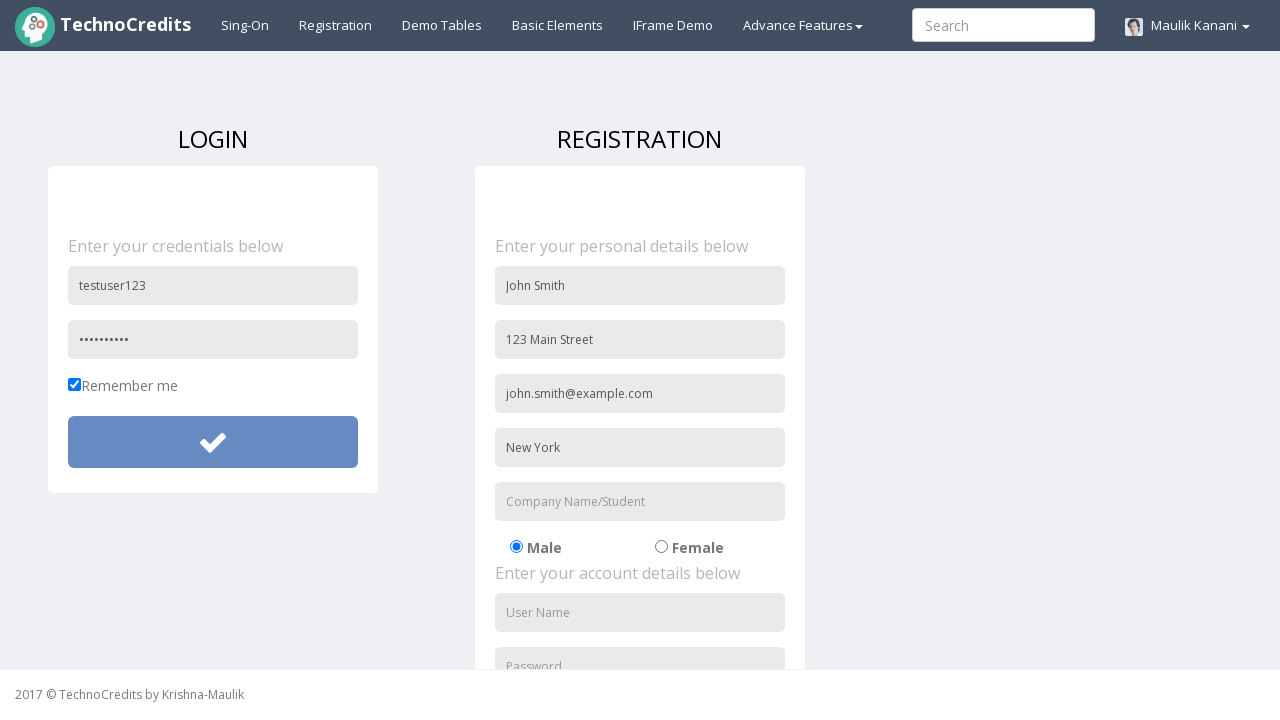

Filled organization field with 'Tech Corp' on //input[@name='organization']
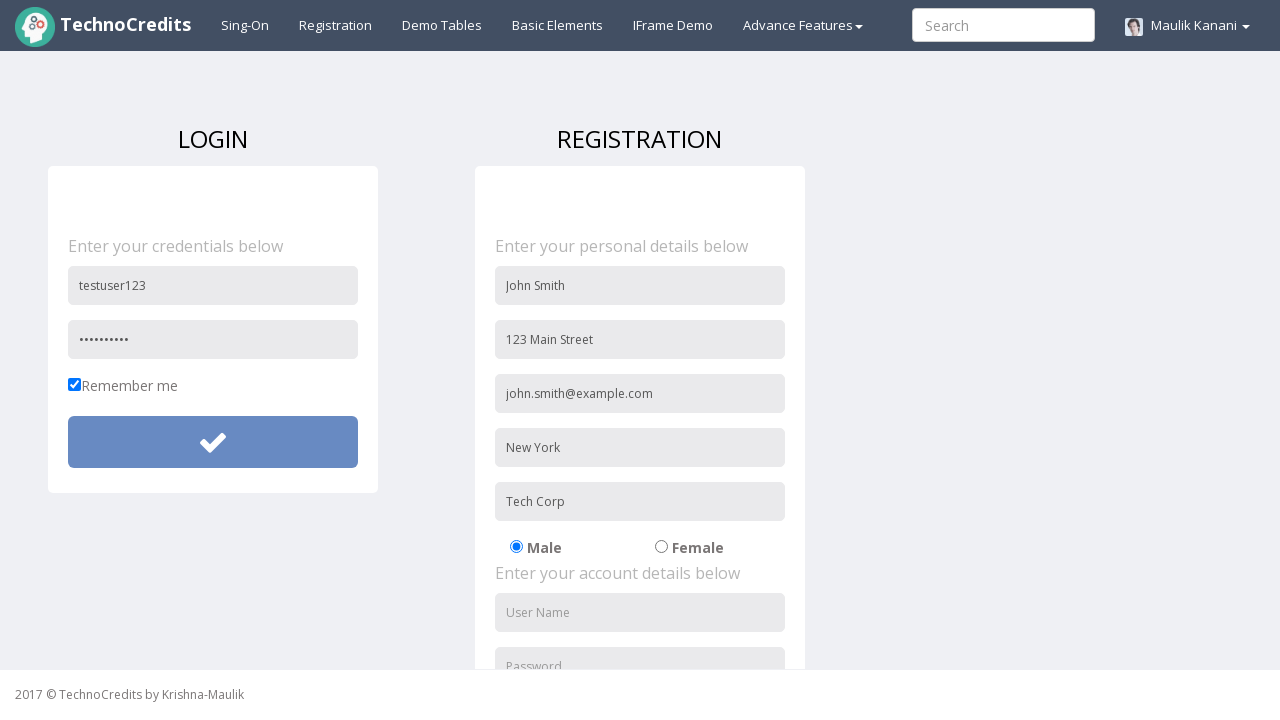

Selected gender option (radio-02) at (712, 547) on xpath=//label[@for='radio-02']
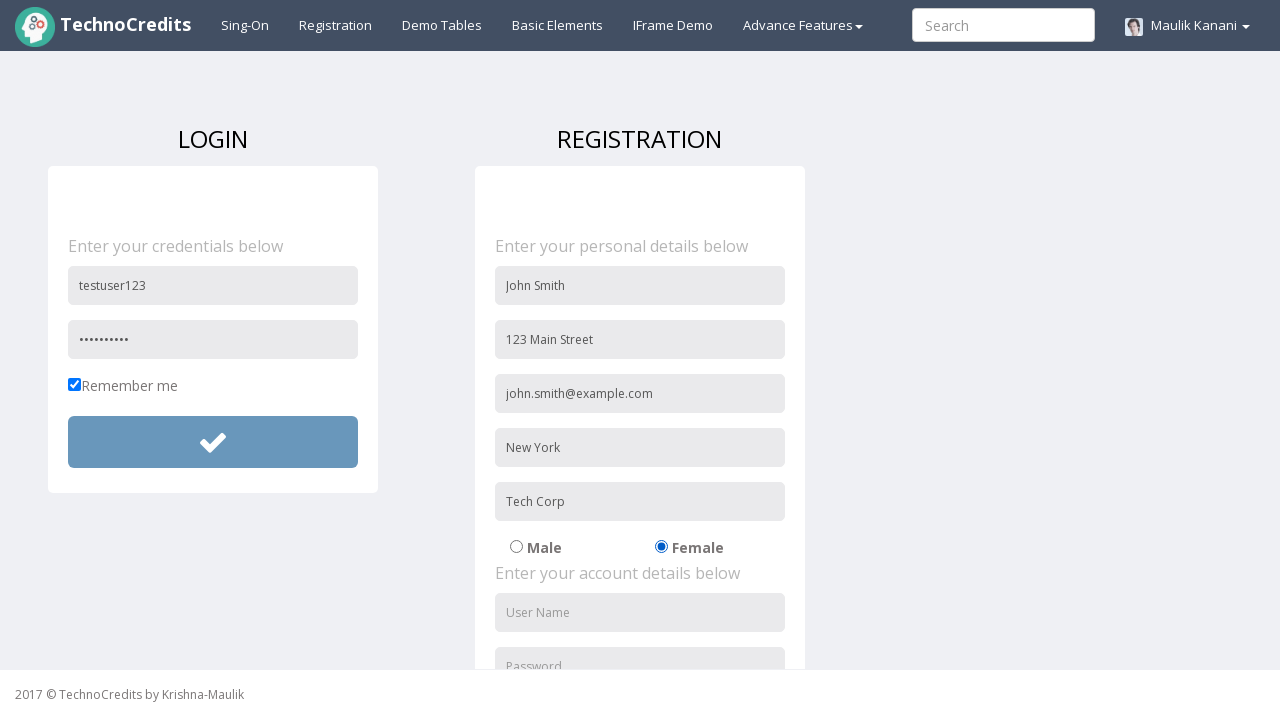

Filled registration username field with 'jsmith2024' on //*[@id='usernameReg']
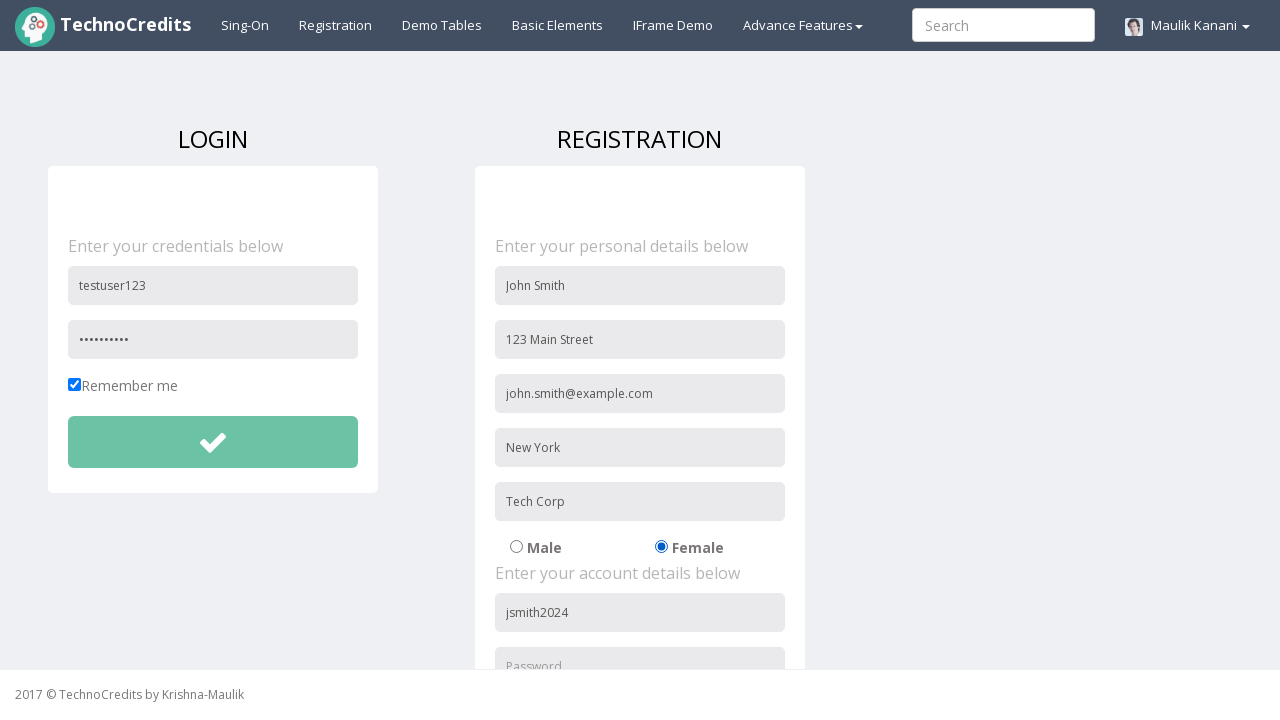

Filled registration password field with 'SecurePass123!' on //input[@id='passwordReg']
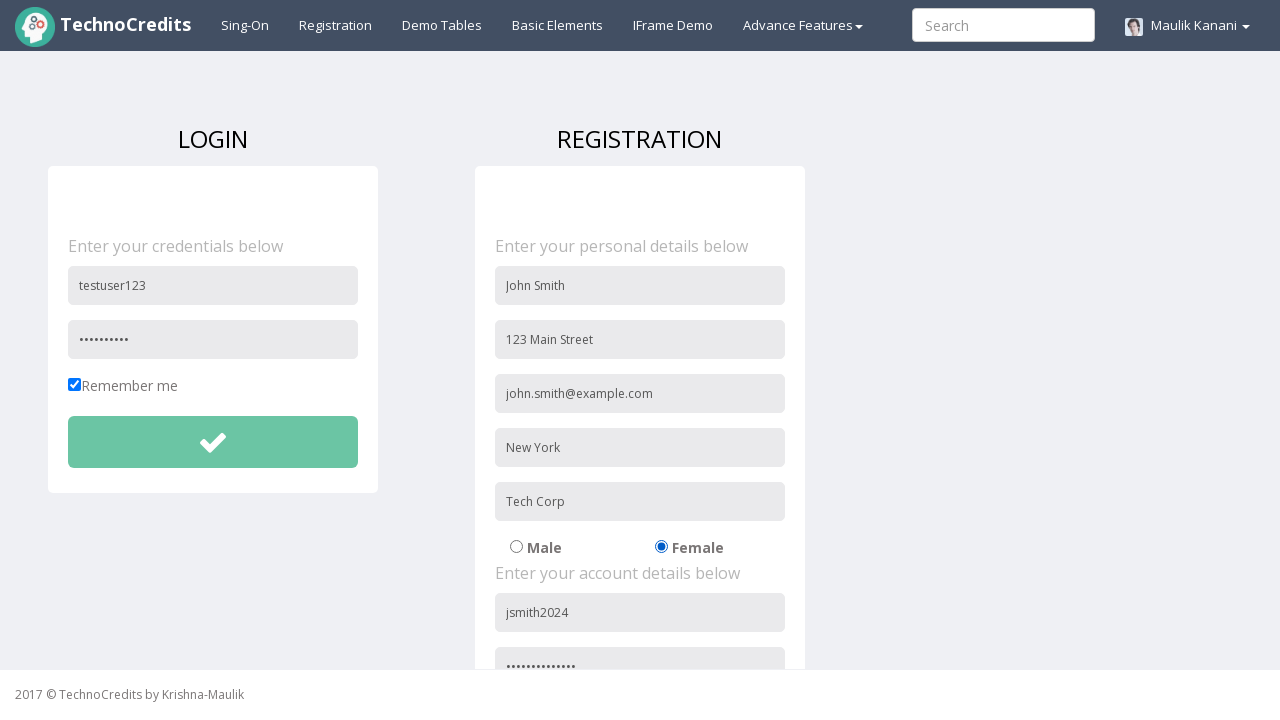

Filled password confirmation field with 'SecurePass123!' on //input[@id='repasswordReg']
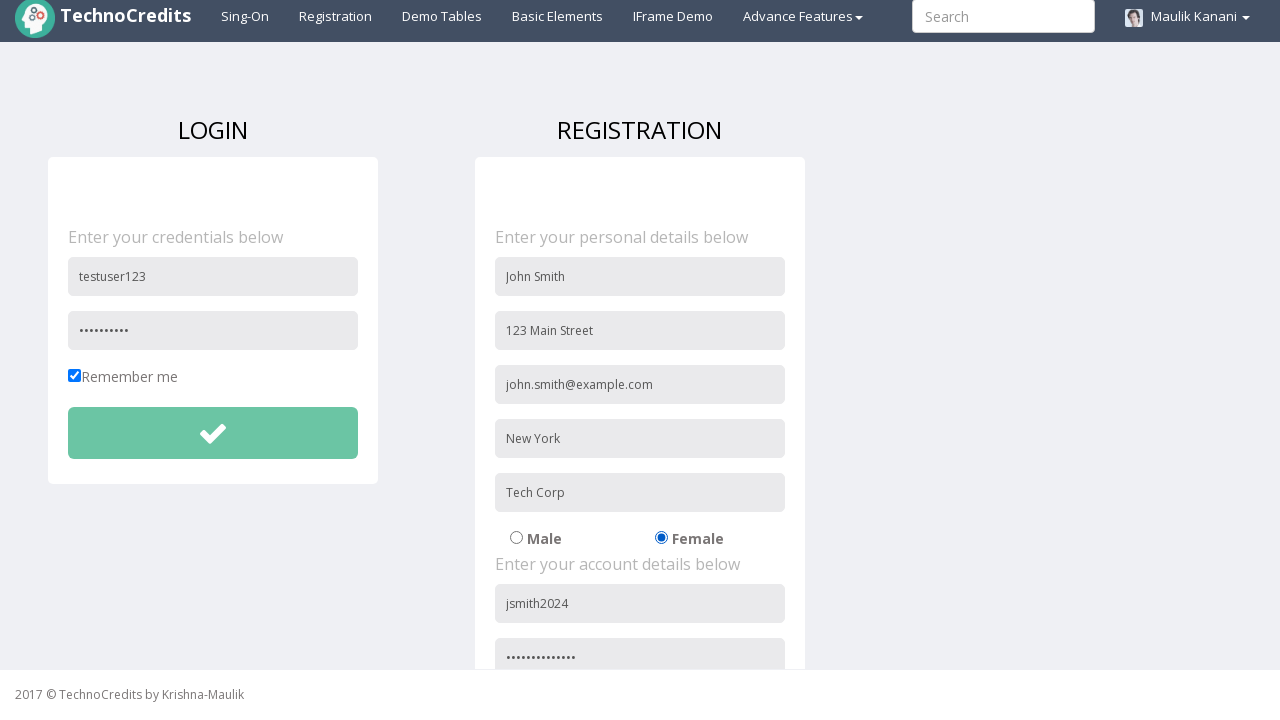

Scrolled submit button into view
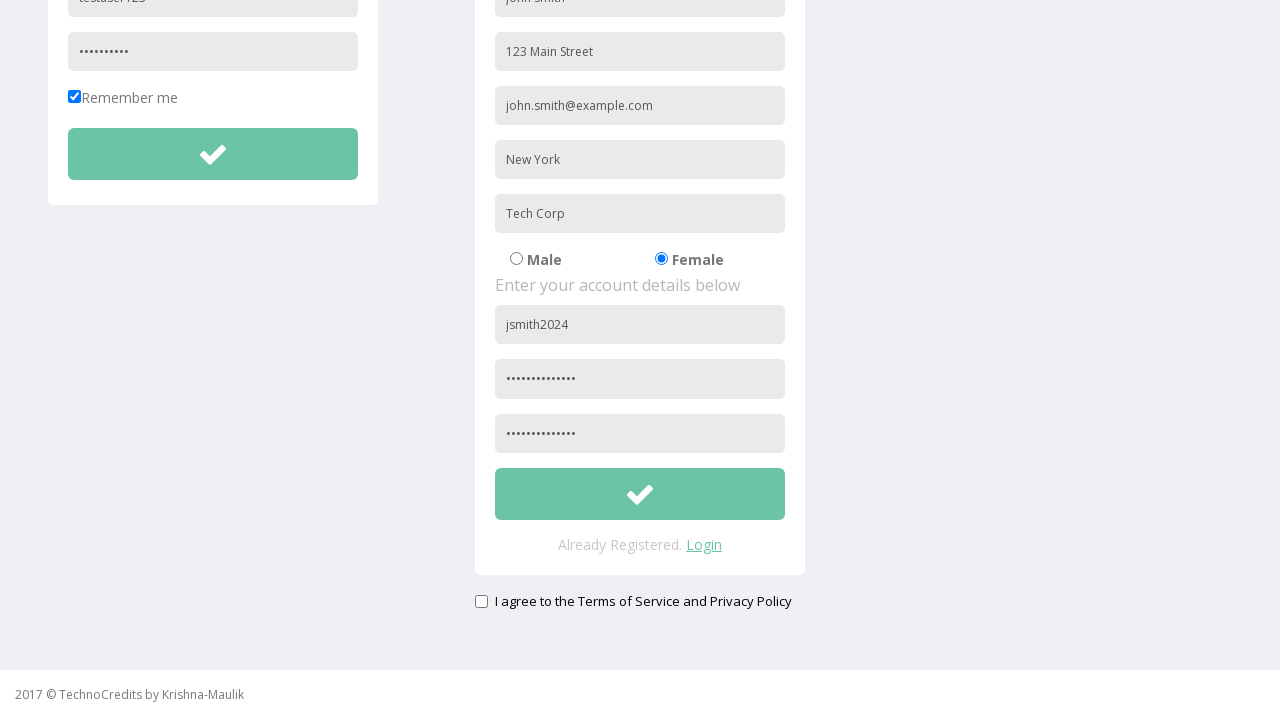

Clicked 'Agree to terms and conditions' checkbox at (481, 601) on xpath=//input[@value='agree this condition']
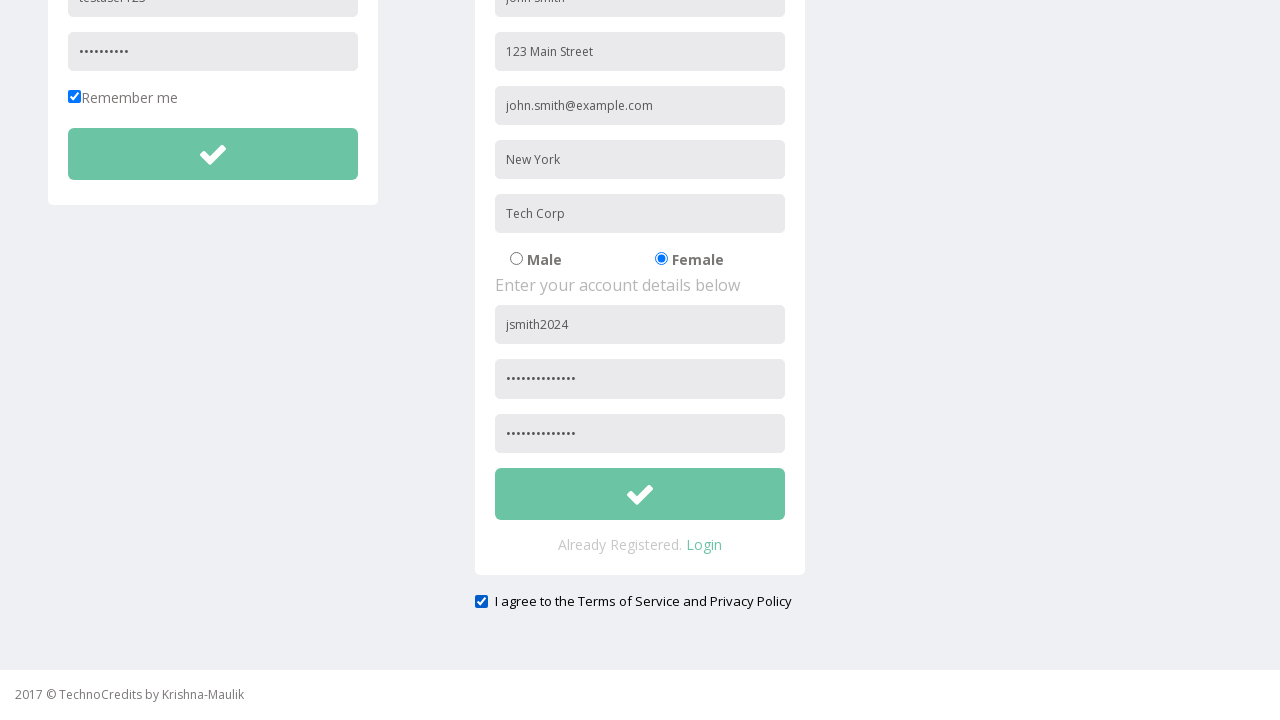

Clicked registration submit button to complete registration at (640, 494) on xpath=//button[@id='btnsubmitsignUp']
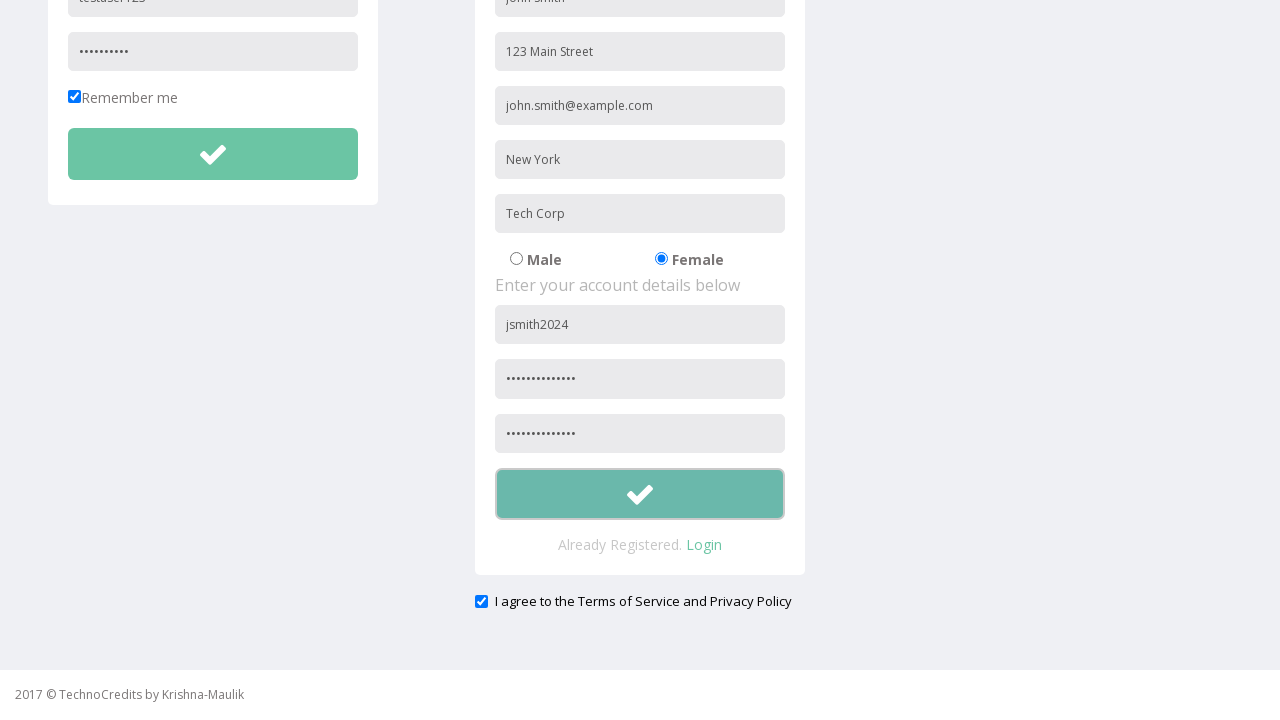

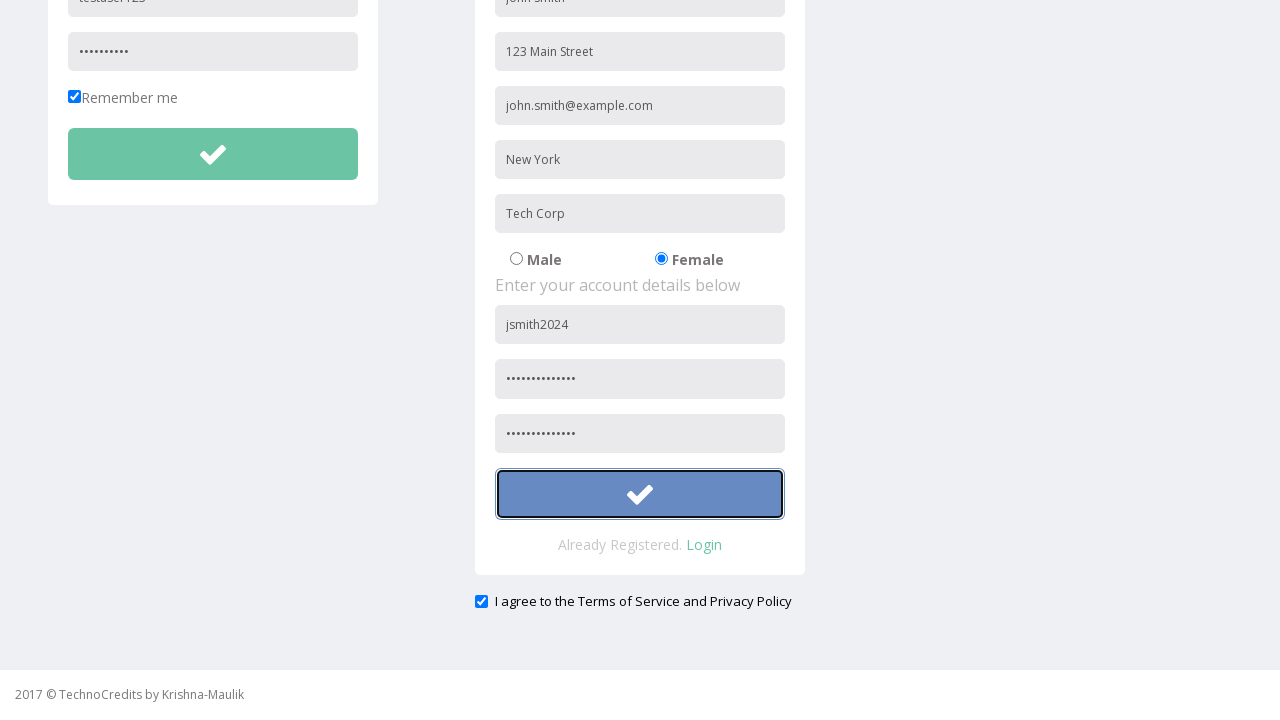